Tests a registration form by filling out all fields (first name, last name, username, email, password, phone, gender, birthday, department, job title, programming language) and submitting, then verifying a success message is displayed.

Starting URL: https://practice.cydeo.com/registration_form

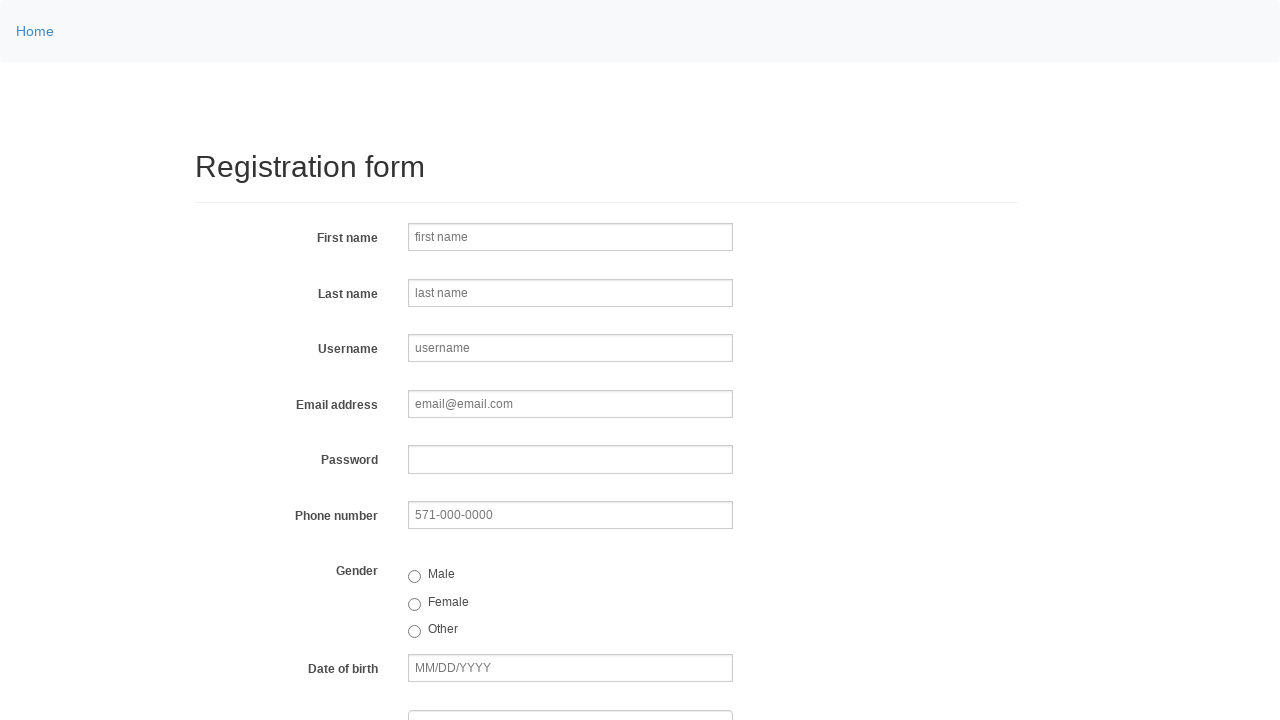

Navigated to registration form page
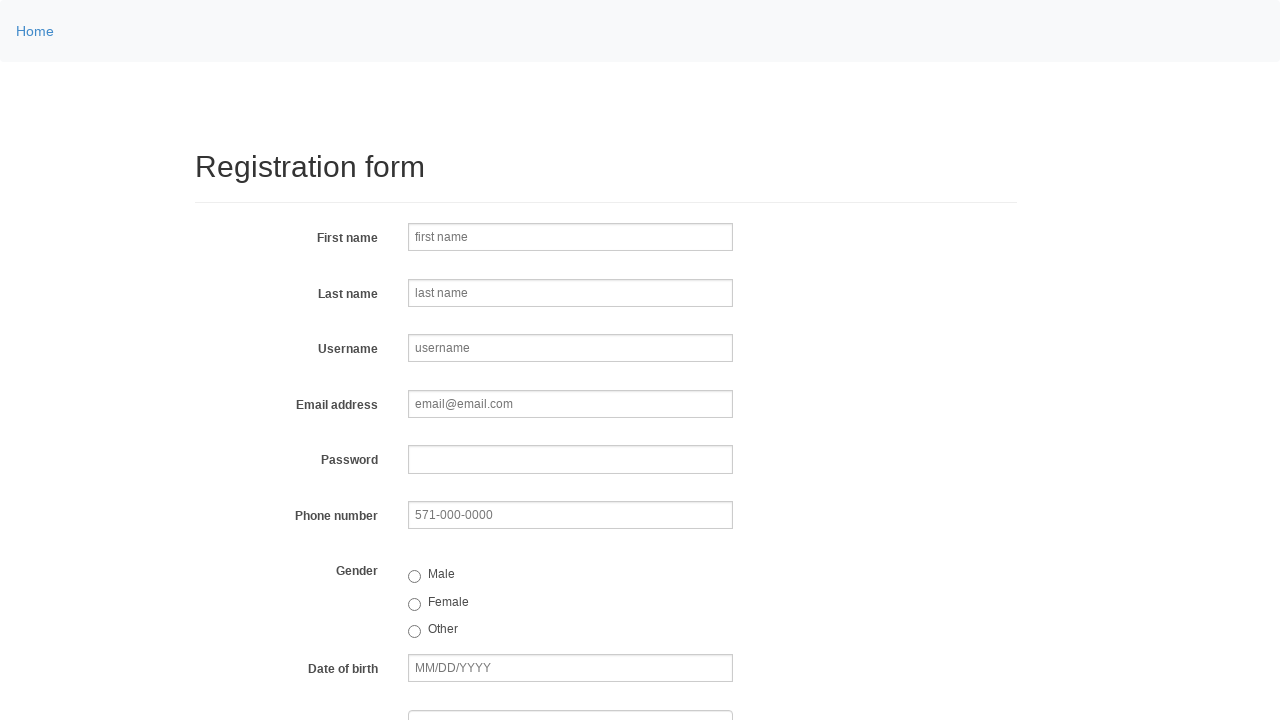

Filled first name field with 'JANE' on input[name='firstname']
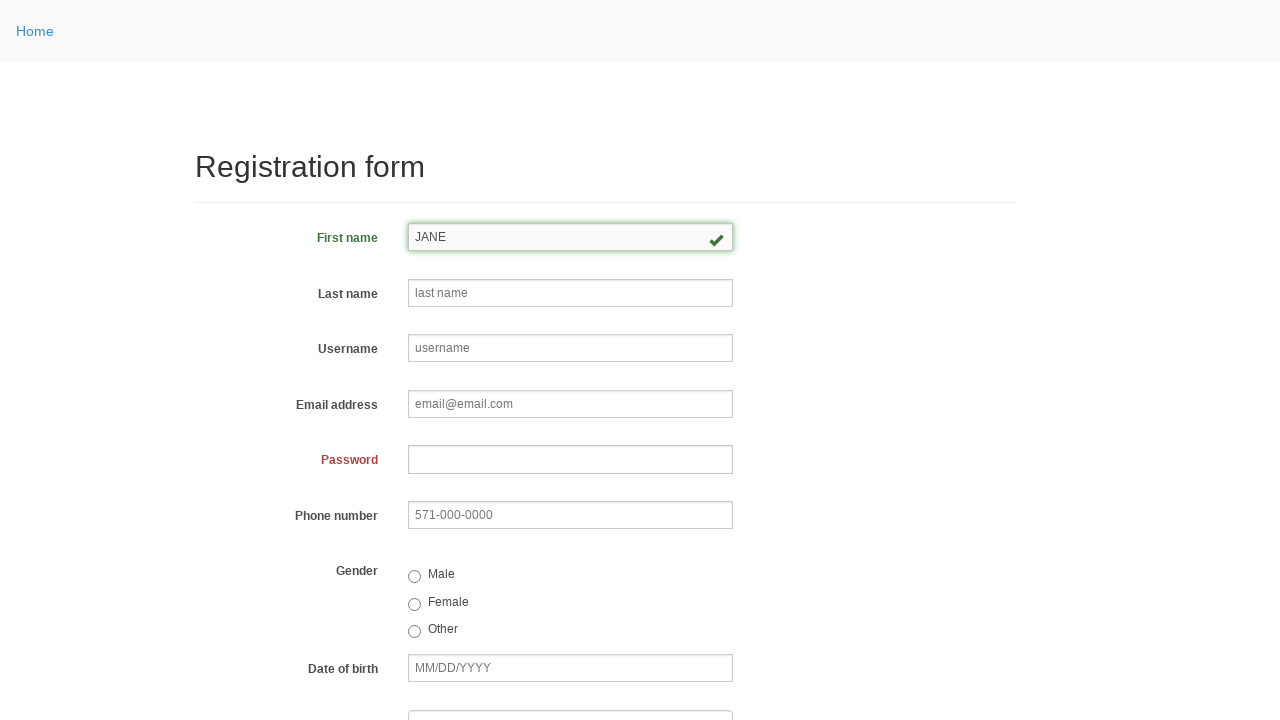

Filled last name field with 'DOE' on input[name='lastname']
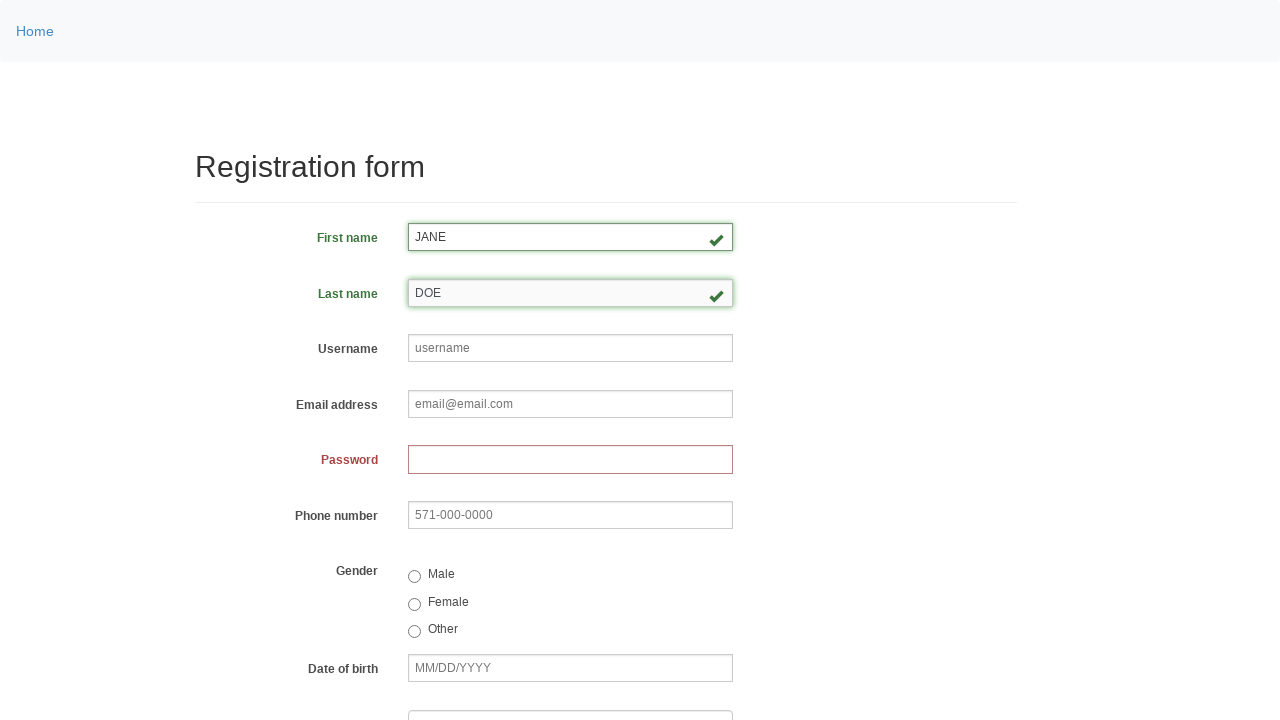

Filled username field with 'janedoe58' on input[name='username']
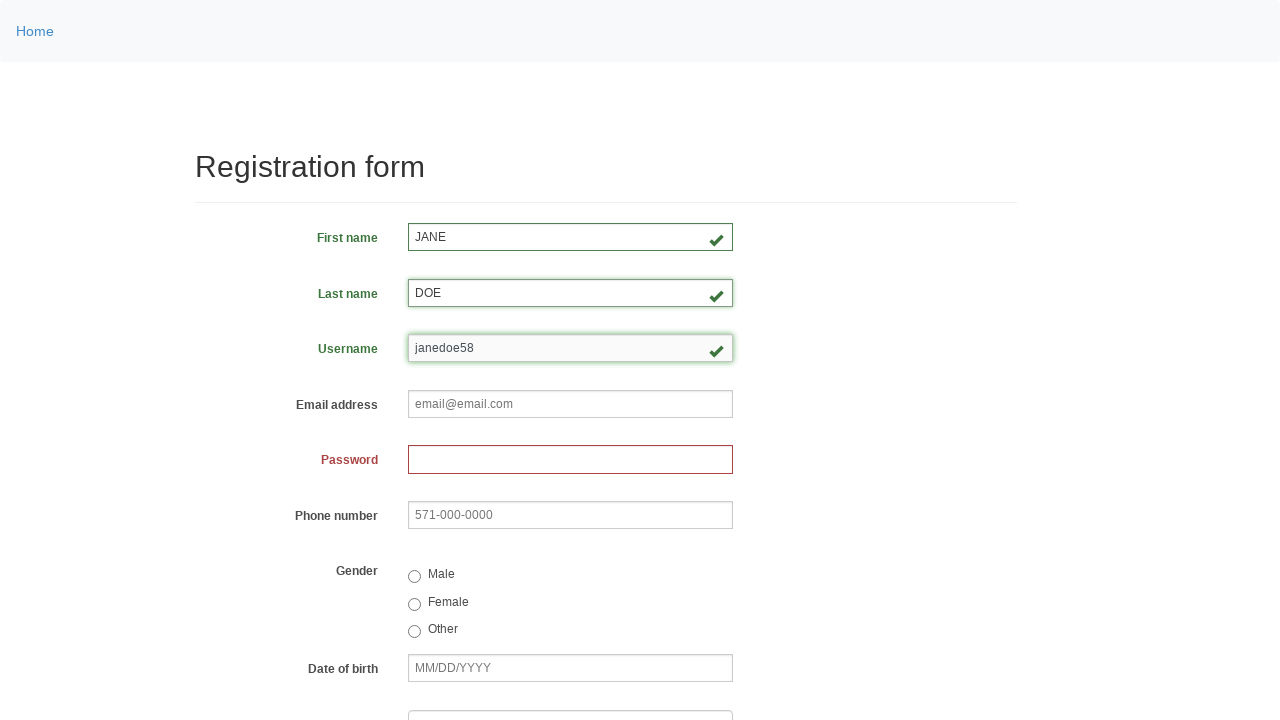

Filled email field with 'janedoe@example.com' on input[name='email']
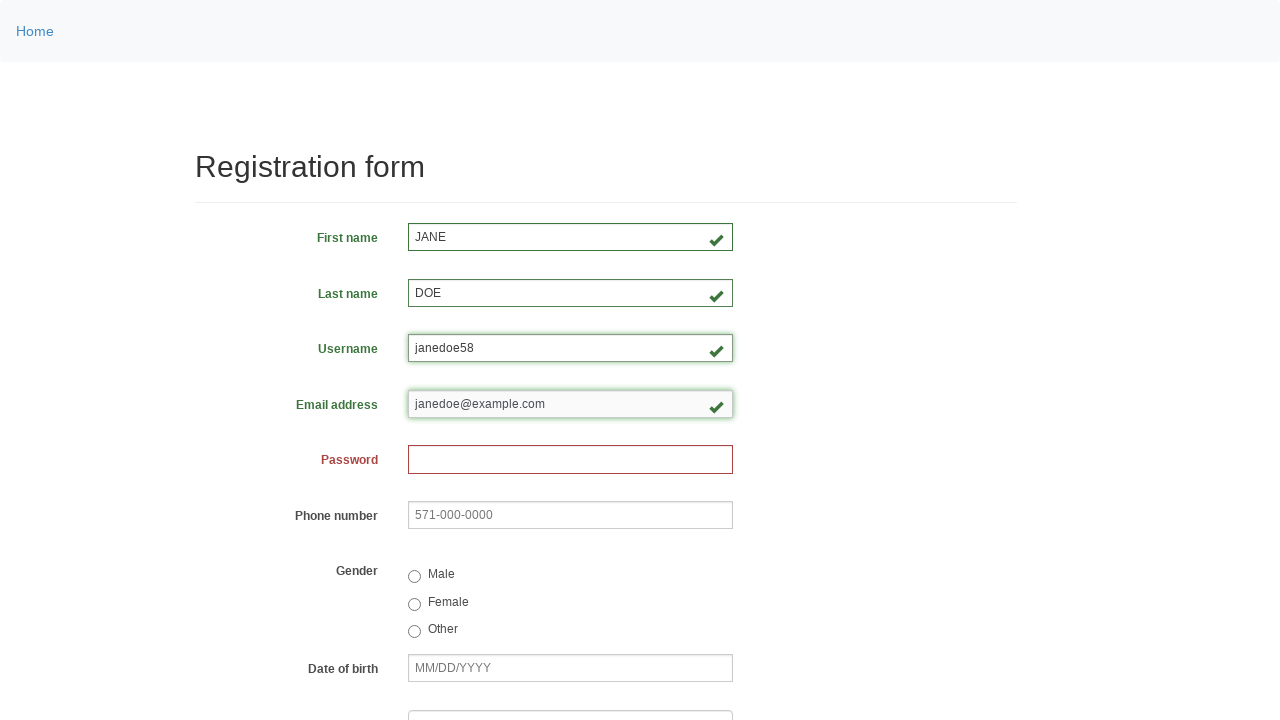

Filled password field with '1234567890' on input[name='password']
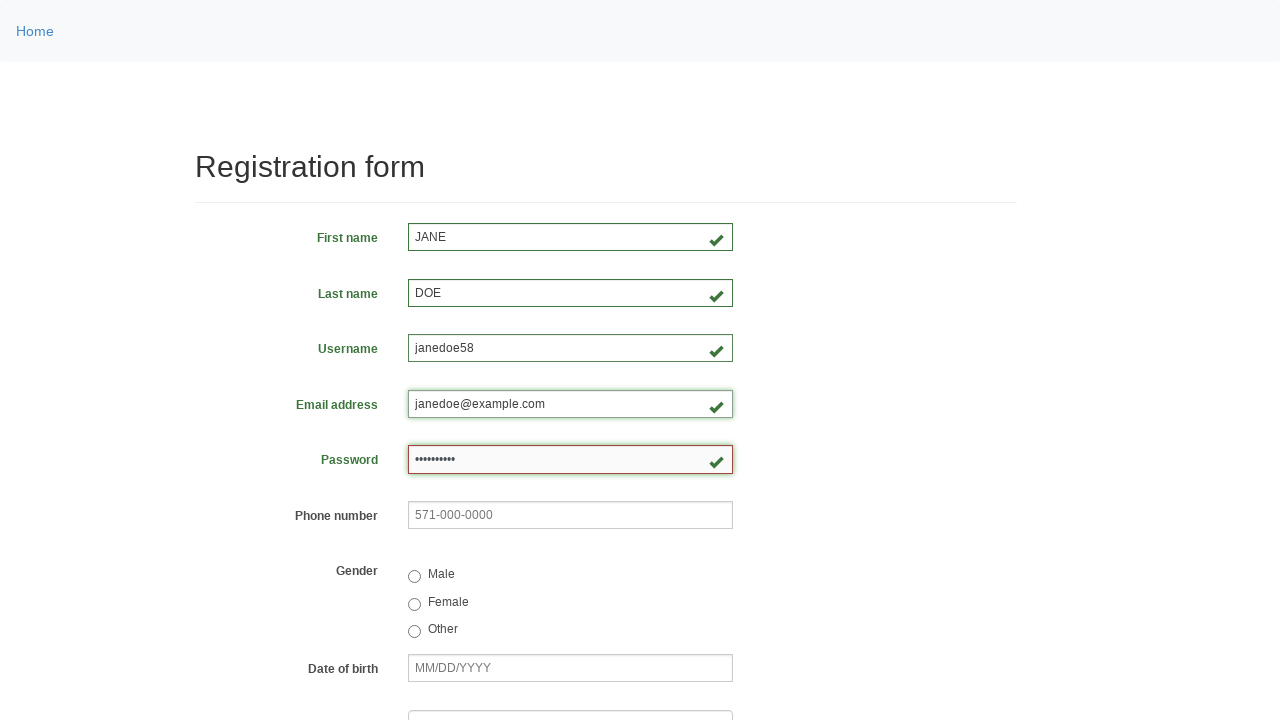

Filled phone number field with '444-555-6666' on input[name='phone']
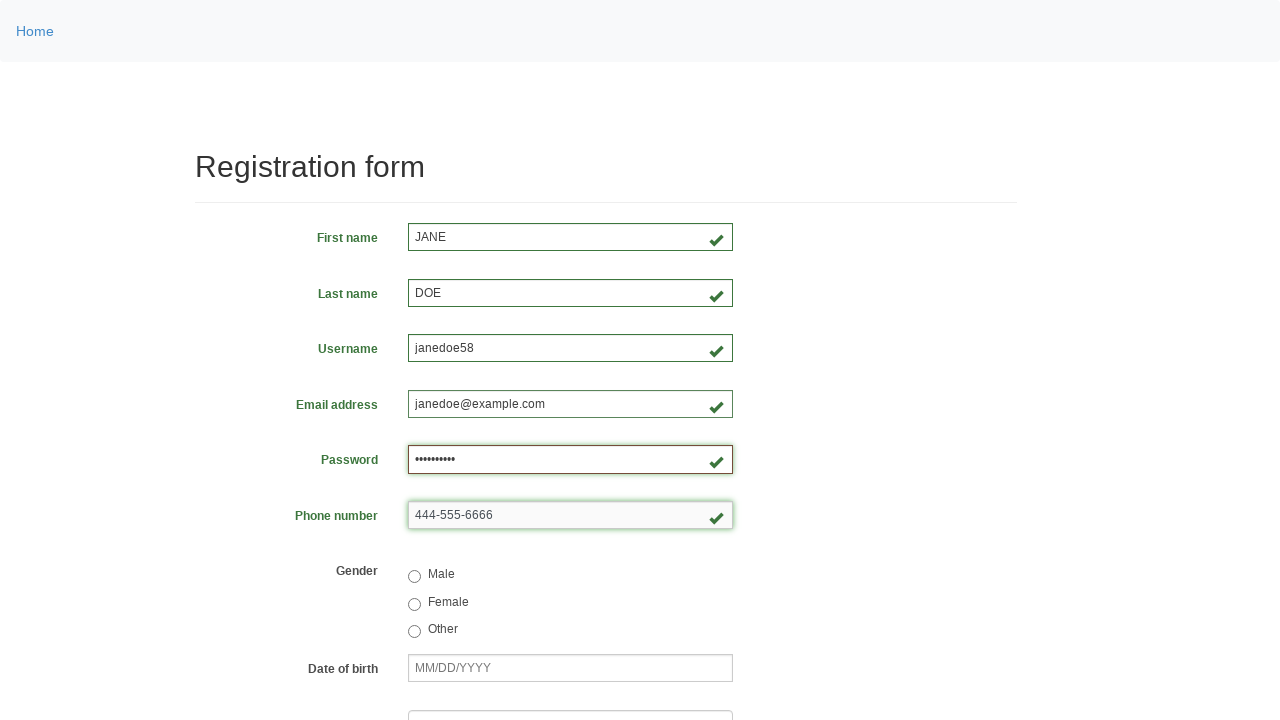

Selected female gender radio button at (414, 604) on input[value='female']
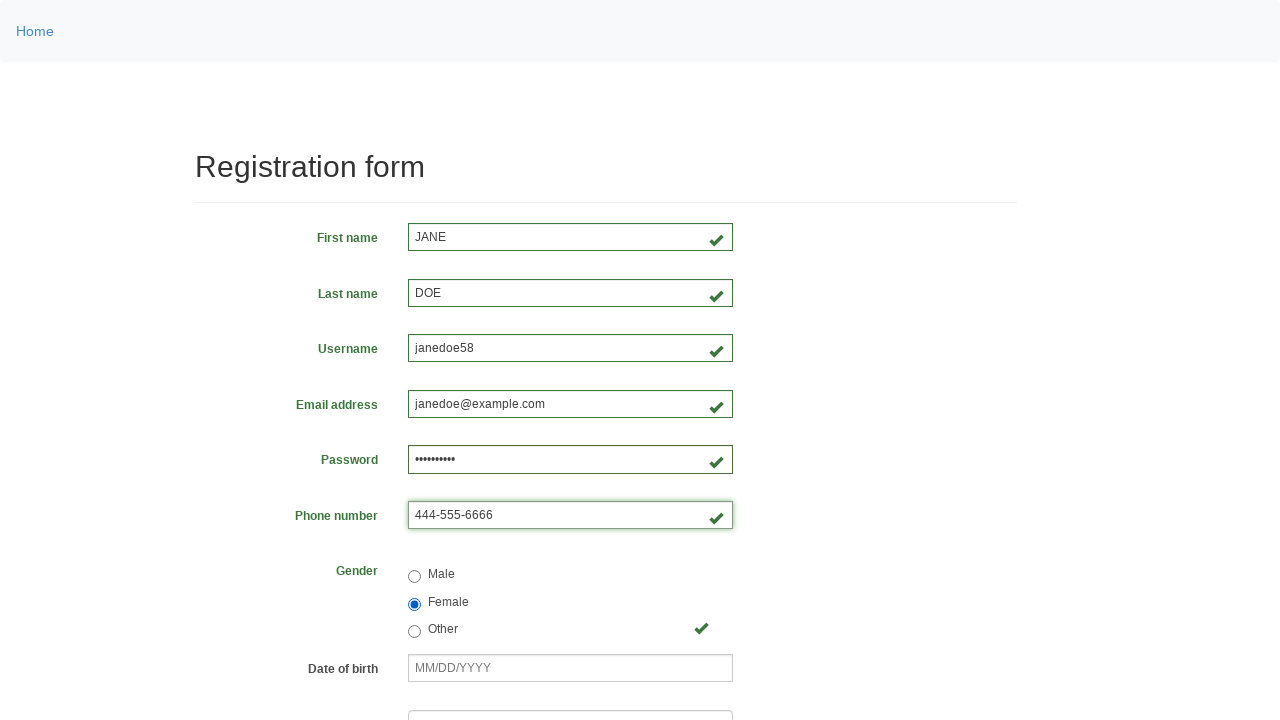

Filled birthday field with '01/20/1980' on input[name='birthday']
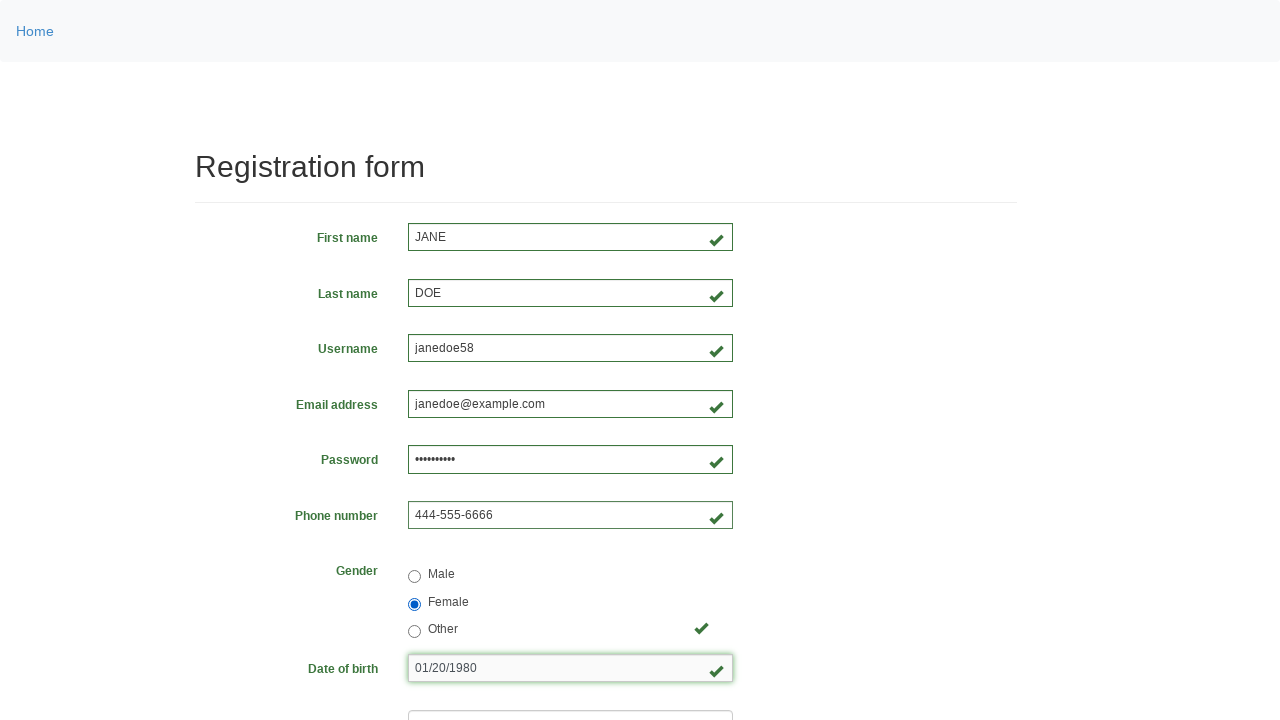

Selected 'DE' from department dropdown on select[name='department']
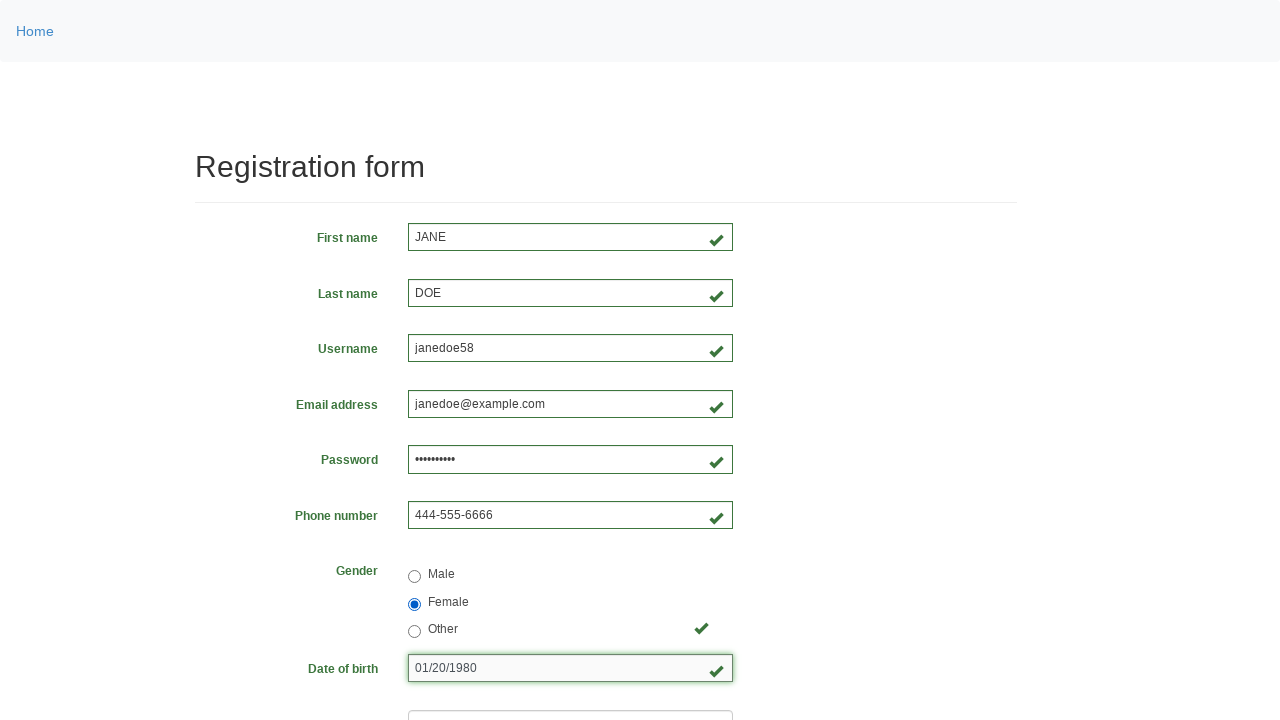

Selected 'SDET' from job title dropdown on select[name='job_title']
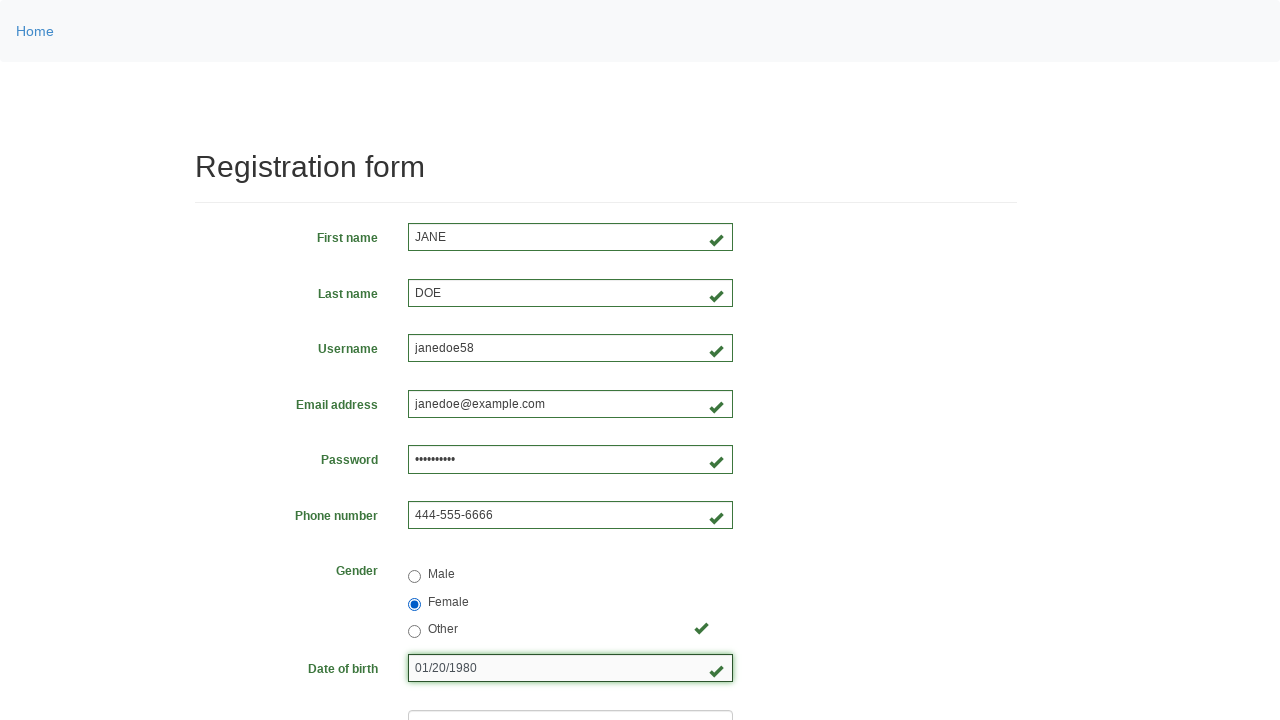

Selected Java programming language checkbox at (465, 468) on input[value='java']
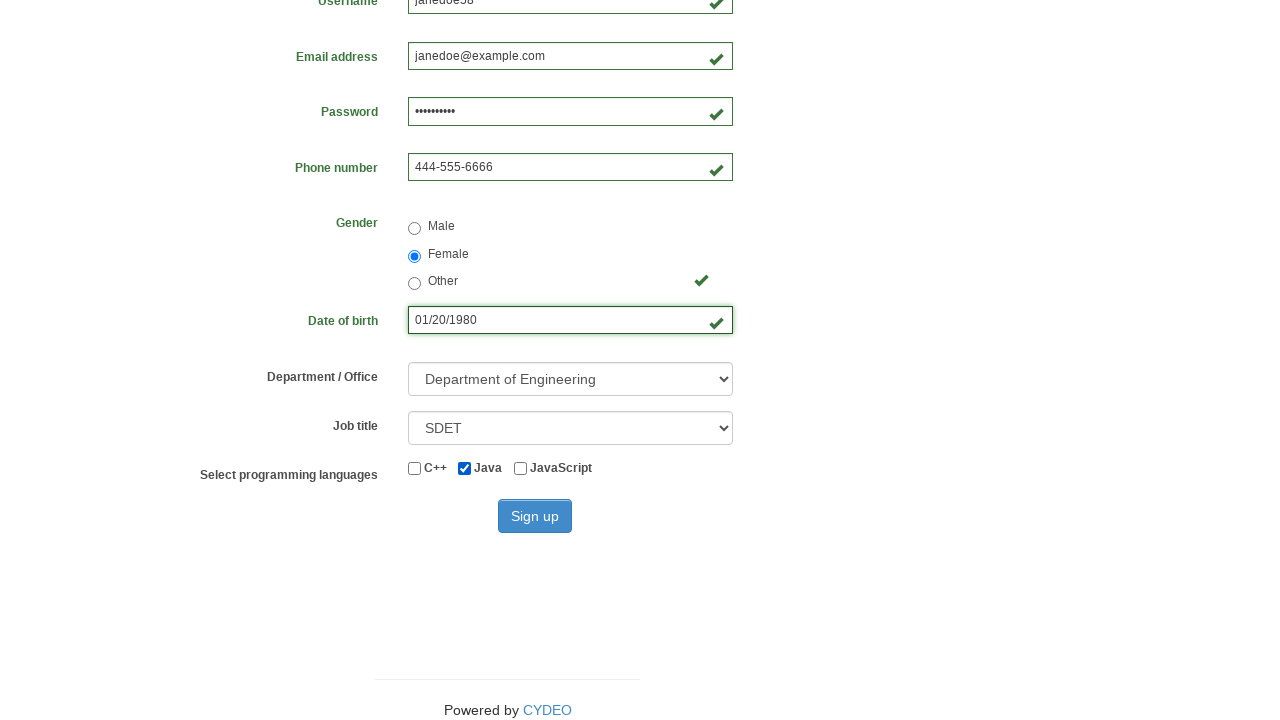

Clicked sign up button at (535, 516) on #wooden_spoon
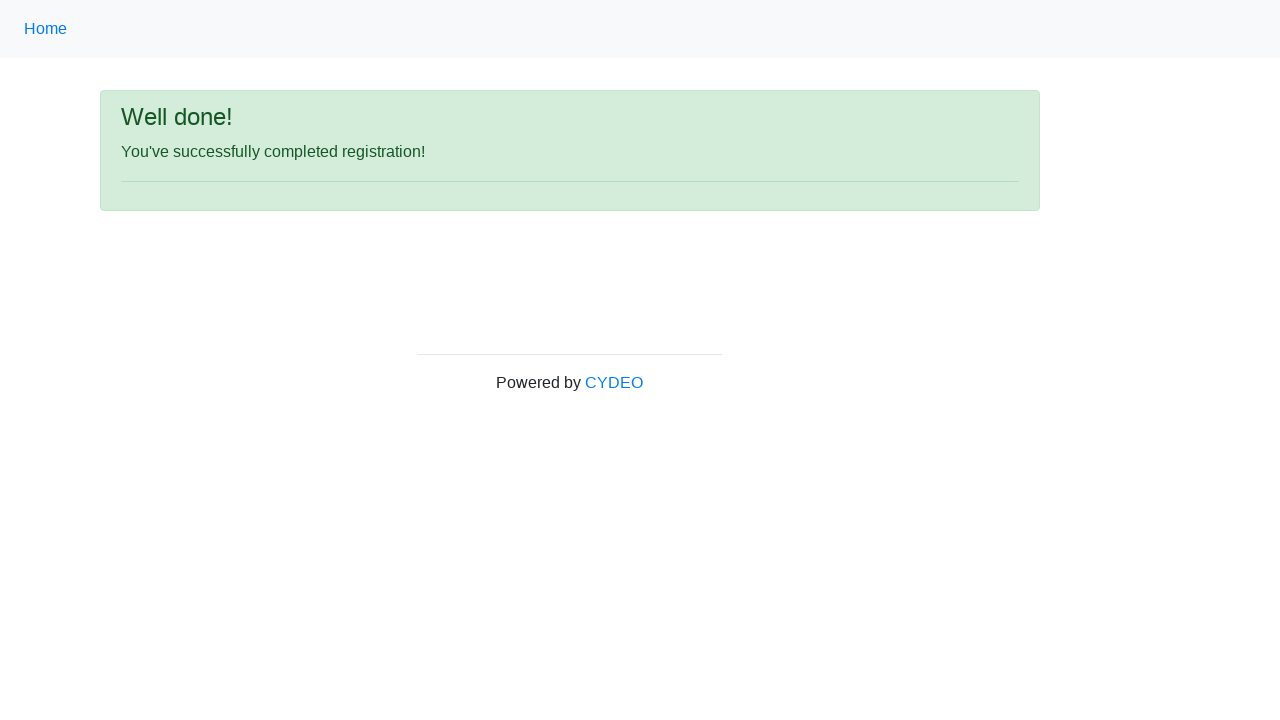

Success alert message appeared
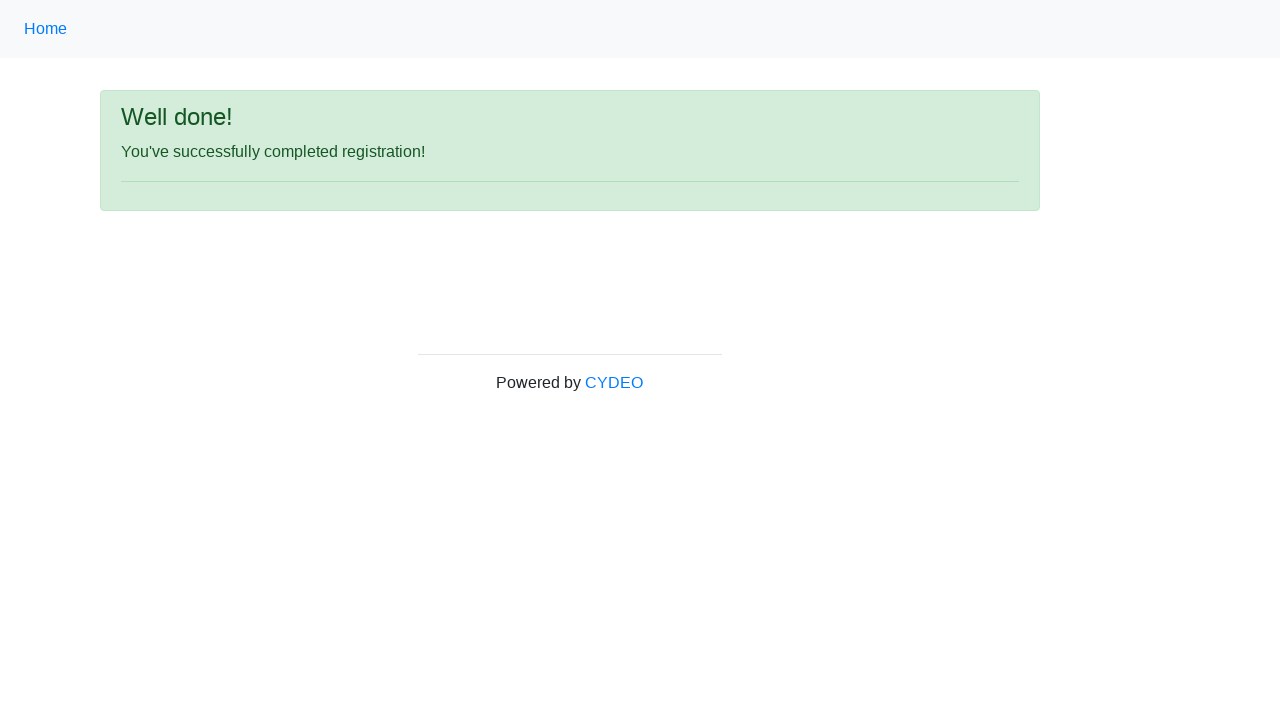

Verified success alert message is visible
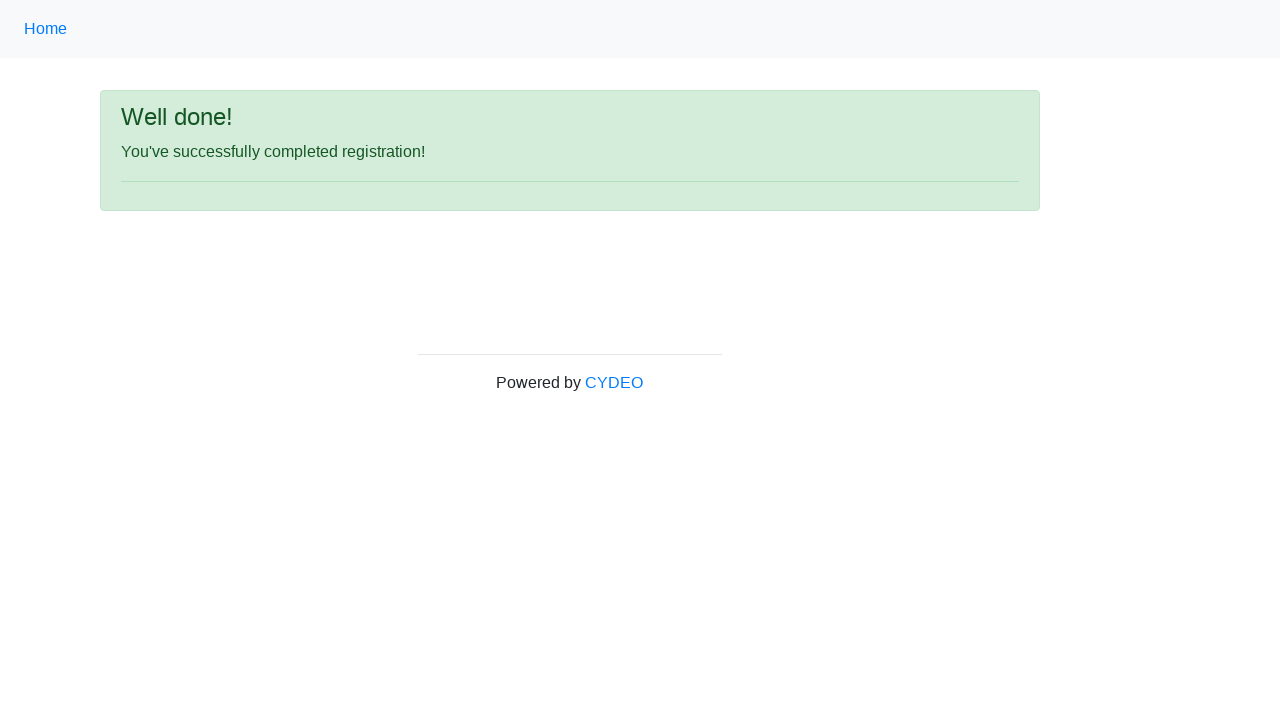

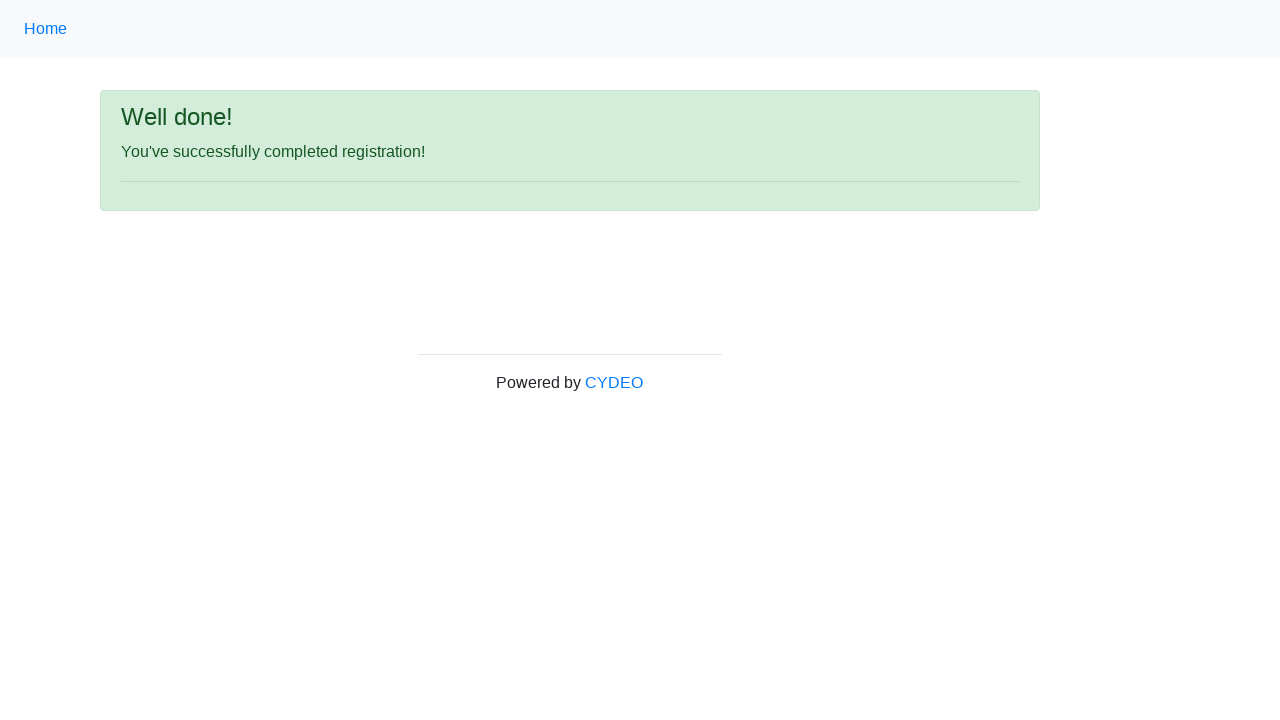